Tests the "No Content" link on DemoQA links page by clicking it and verifying the response message shows a 204 status code

Starting URL: https://demoqa.com/links

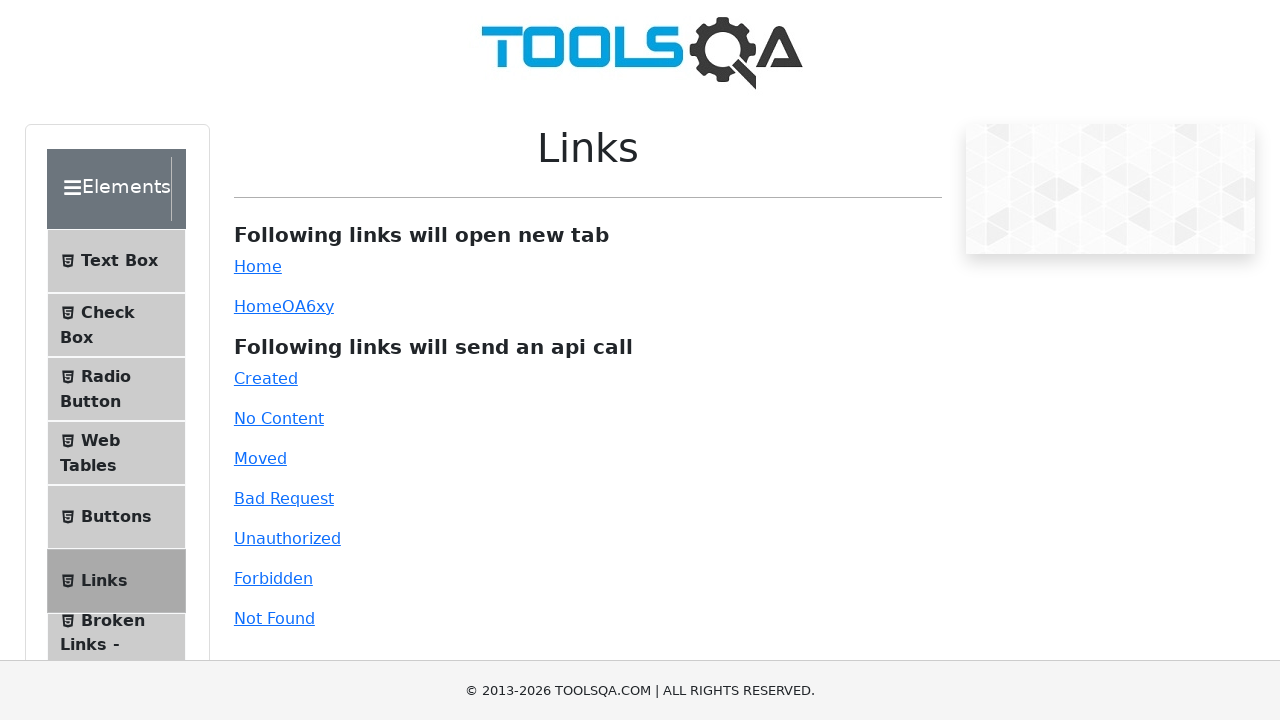

Clicked the 'No Content' link at (279, 418) on #no-content
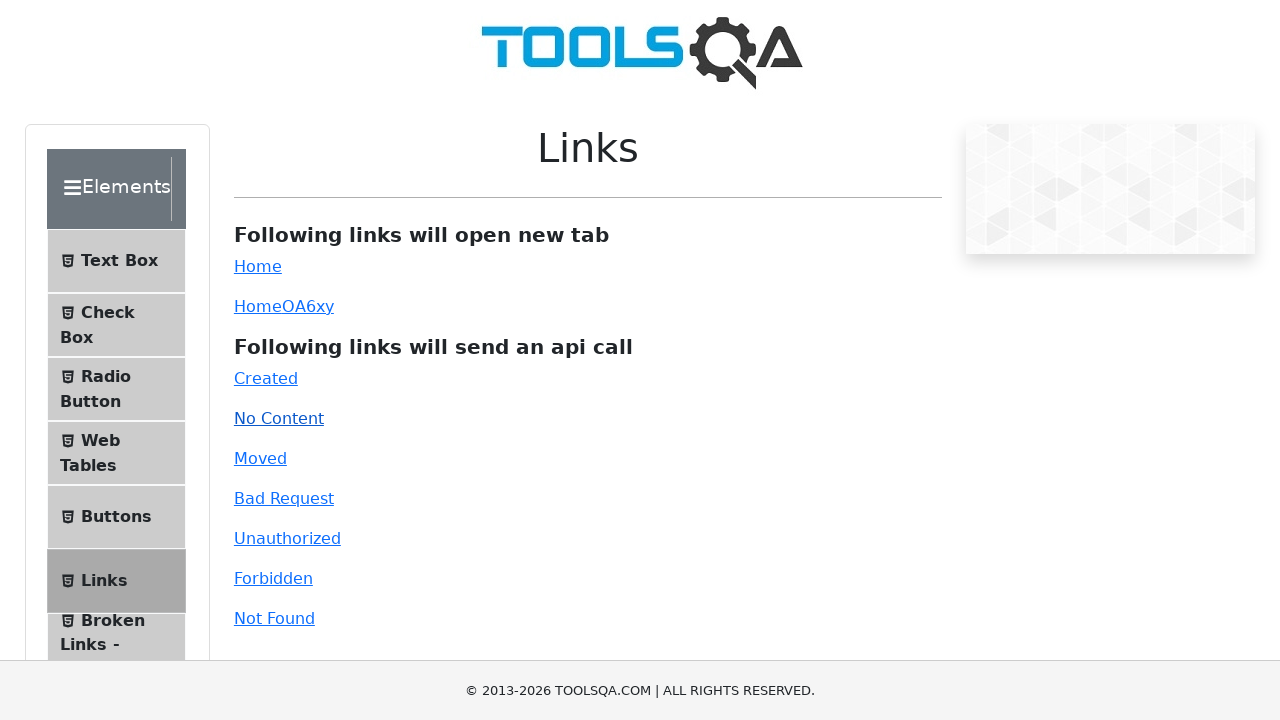

Response message element loaded
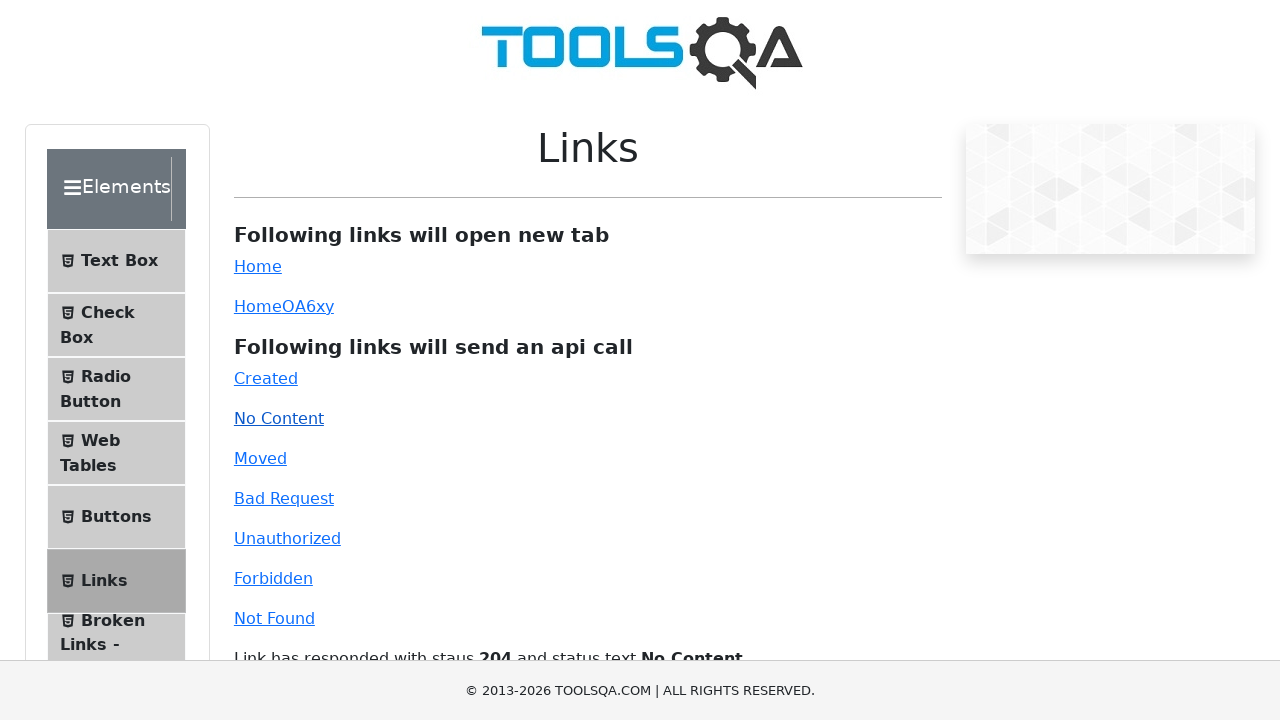

Retrieved response text from the page
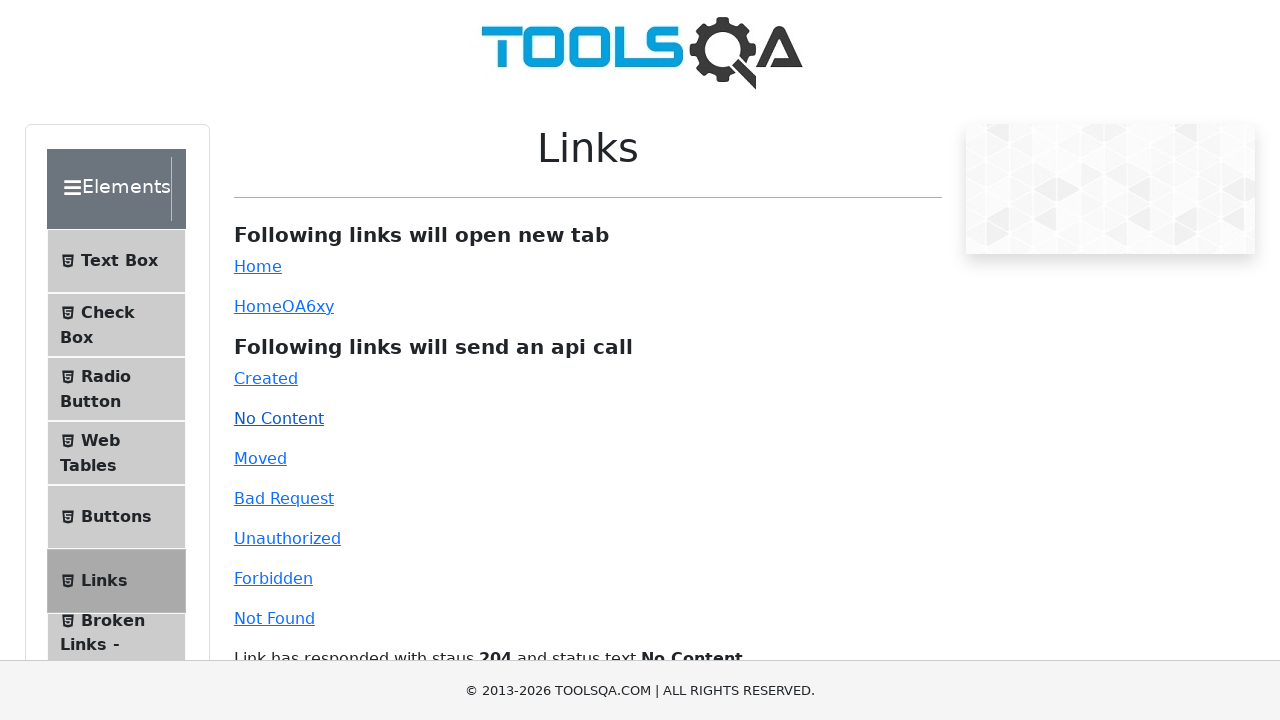

Verified response message shows 204 status code with 'No Content' text
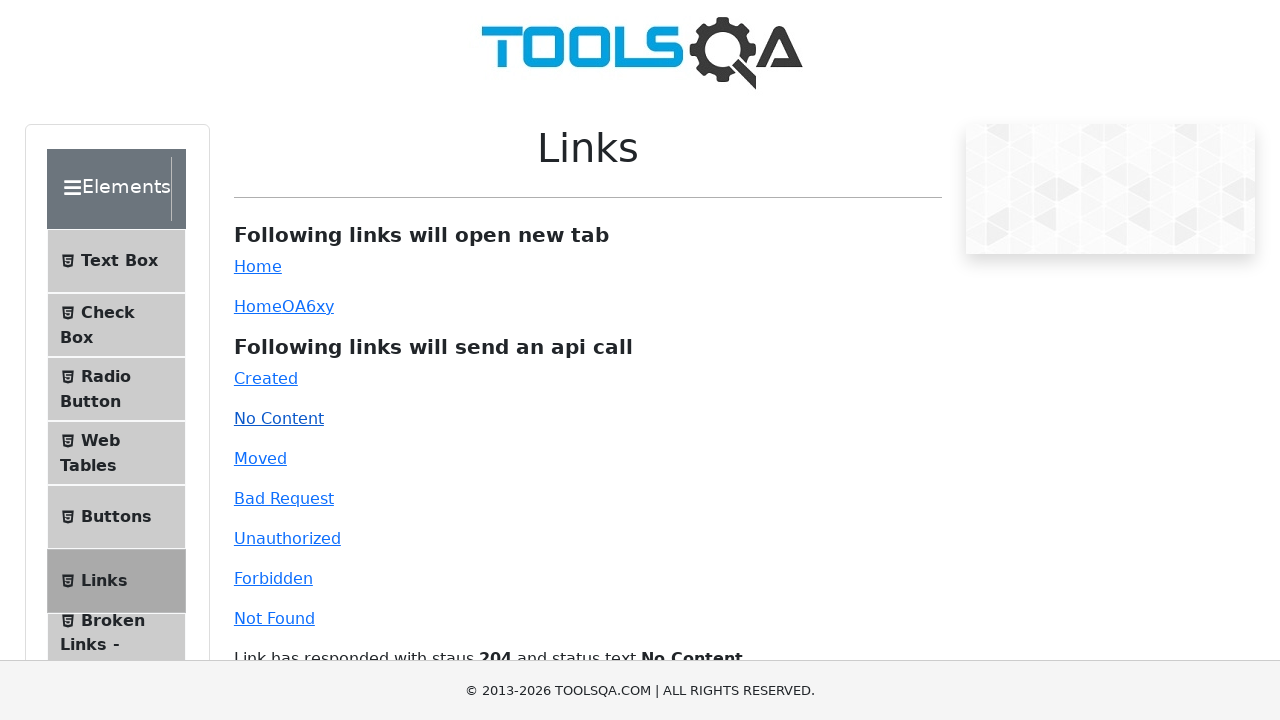

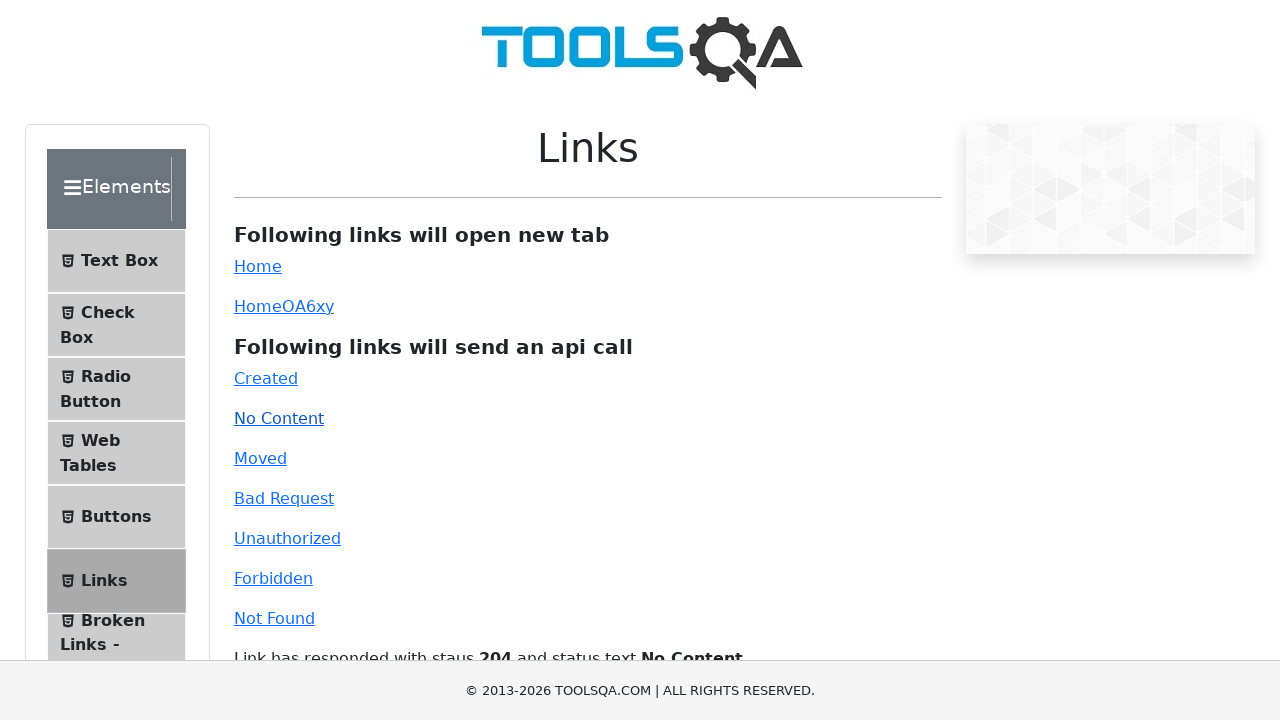